Tests frame interaction by switching to a frame, clicking an element inside it, then switching back to the main page and clicking another element

Starting URL: https://leafground.com/frame.xhtml

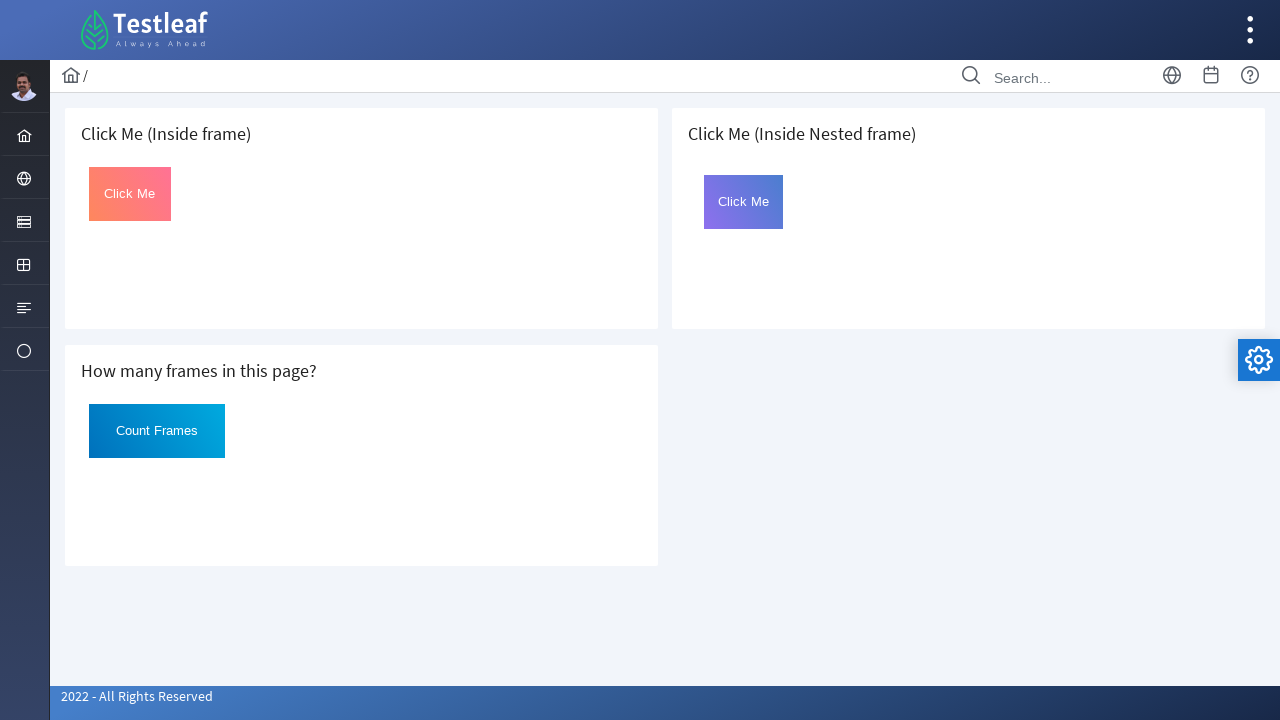

Located the first iframe on the page
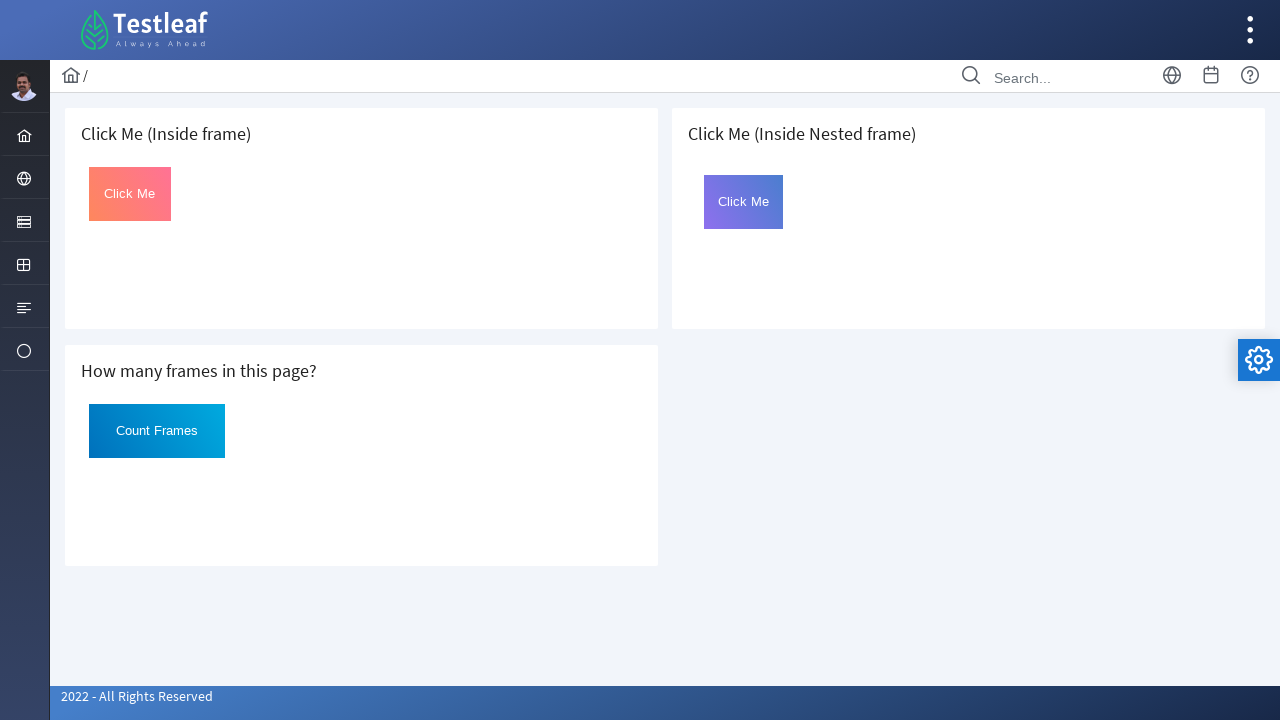

Clicked the button inside the iframe at (130, 194) on iframe >> nth=0 >> internal:control=enter-frame >> #Click
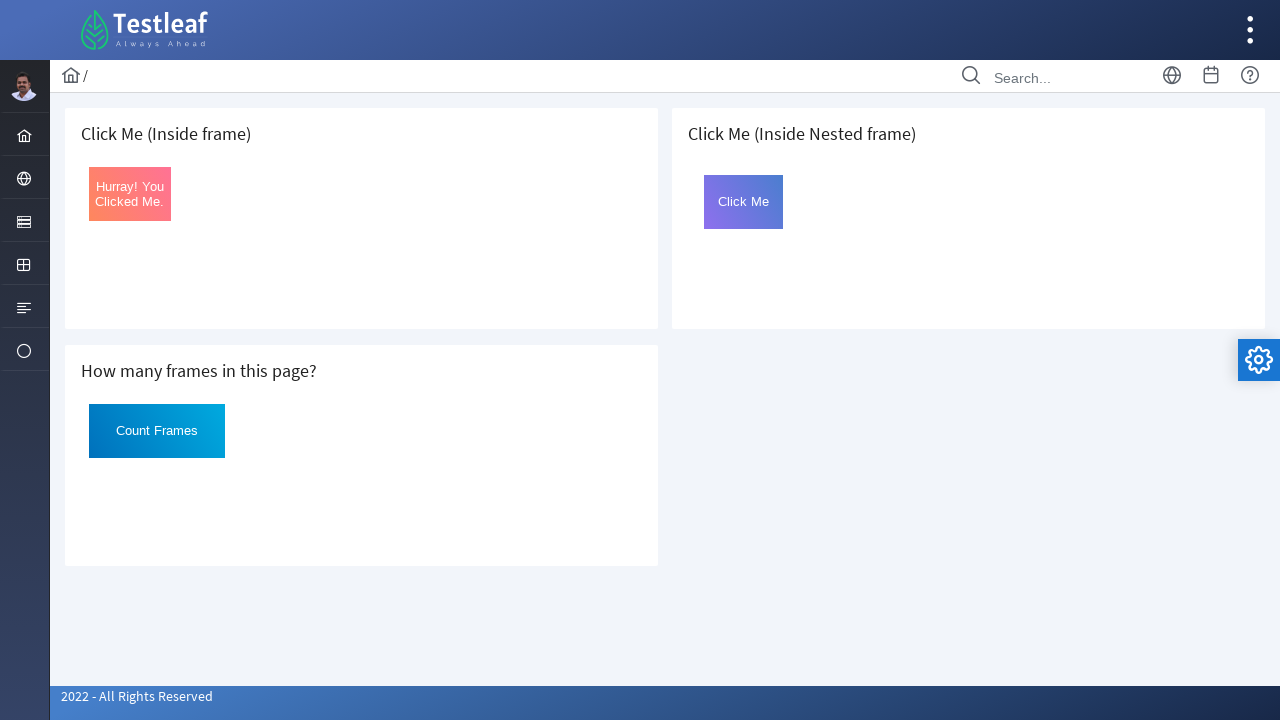

Clicked the globe icon in the main page at (24, 179) on xpath=//i[@class='pi pi-globe layout-menuitem-icon']
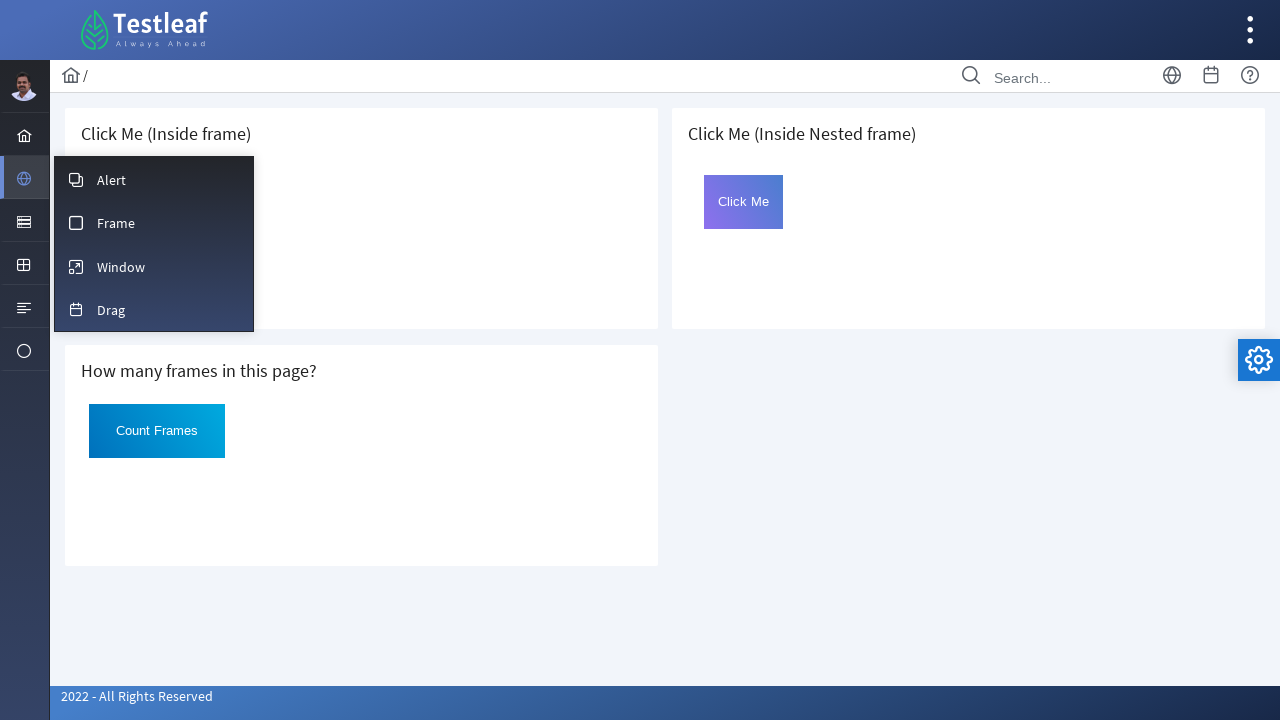

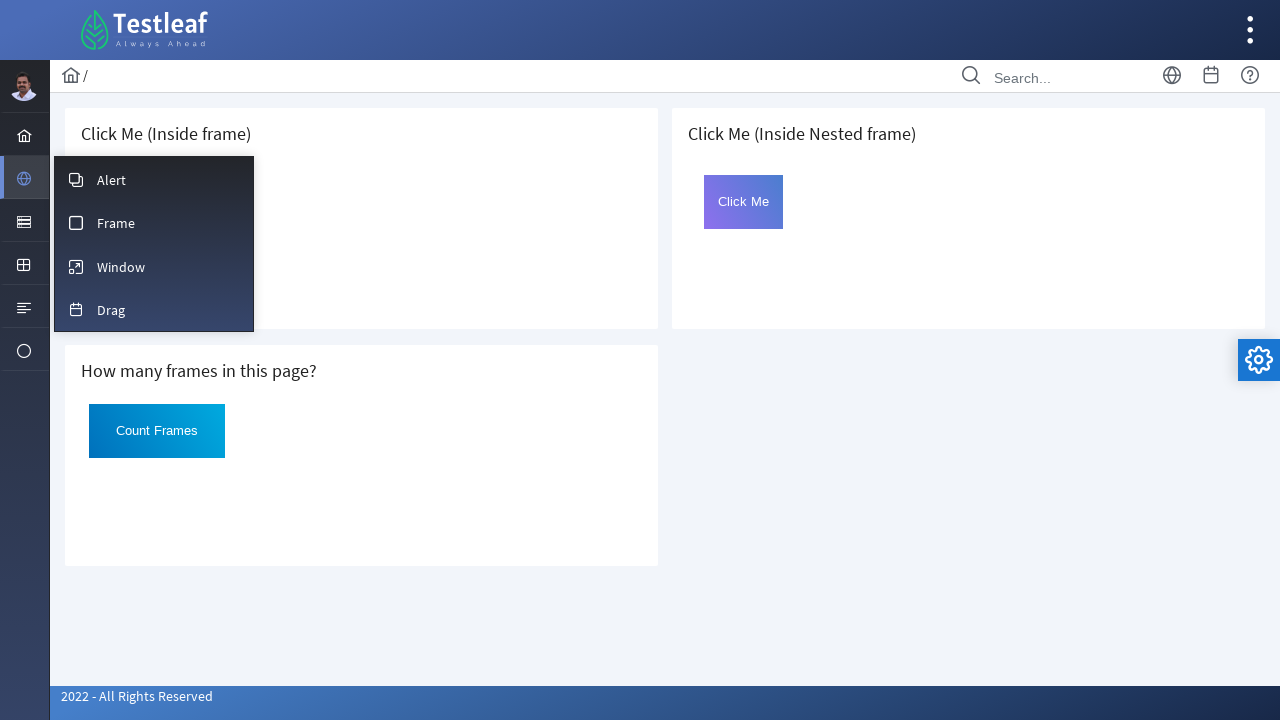